Tests keyboard shortcut functionality by pressing Ctrl+F to open the browser's find dialog on GeeksforGeeks website

Starting URL: https://www.geeksforgeeks.org/

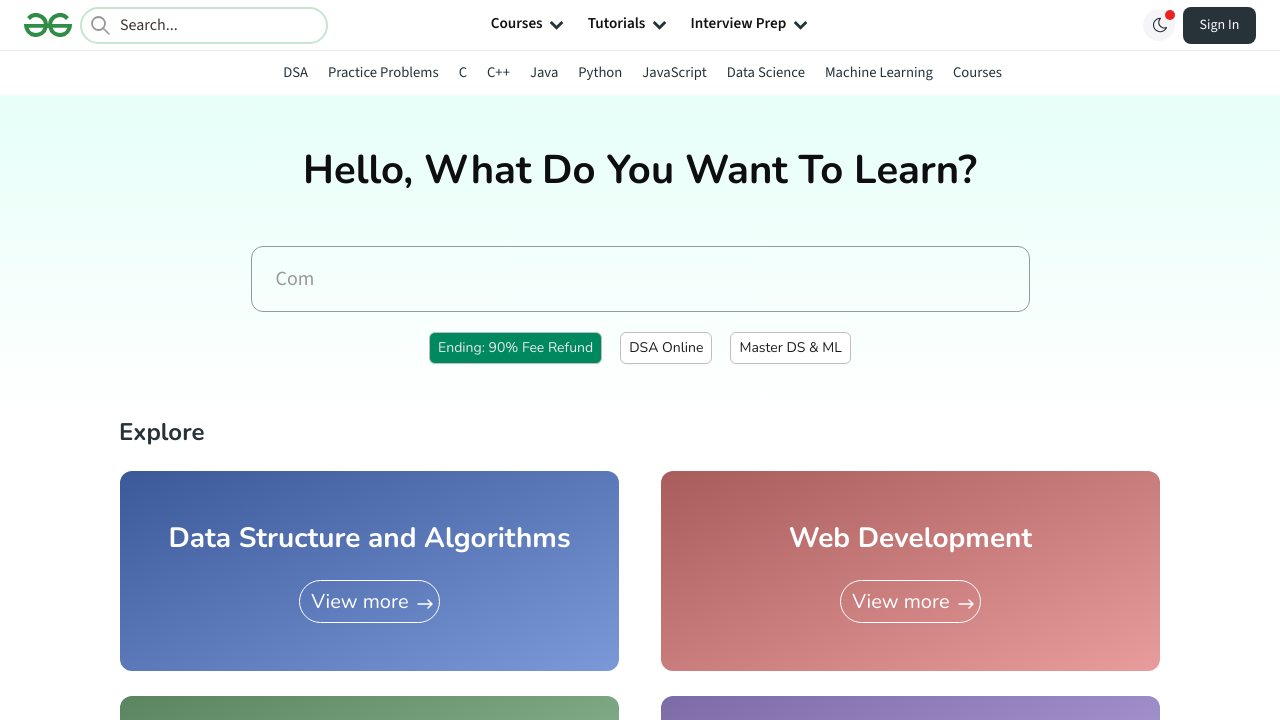

Pressed Ctrl+F keyboard shortcut to open find dialog
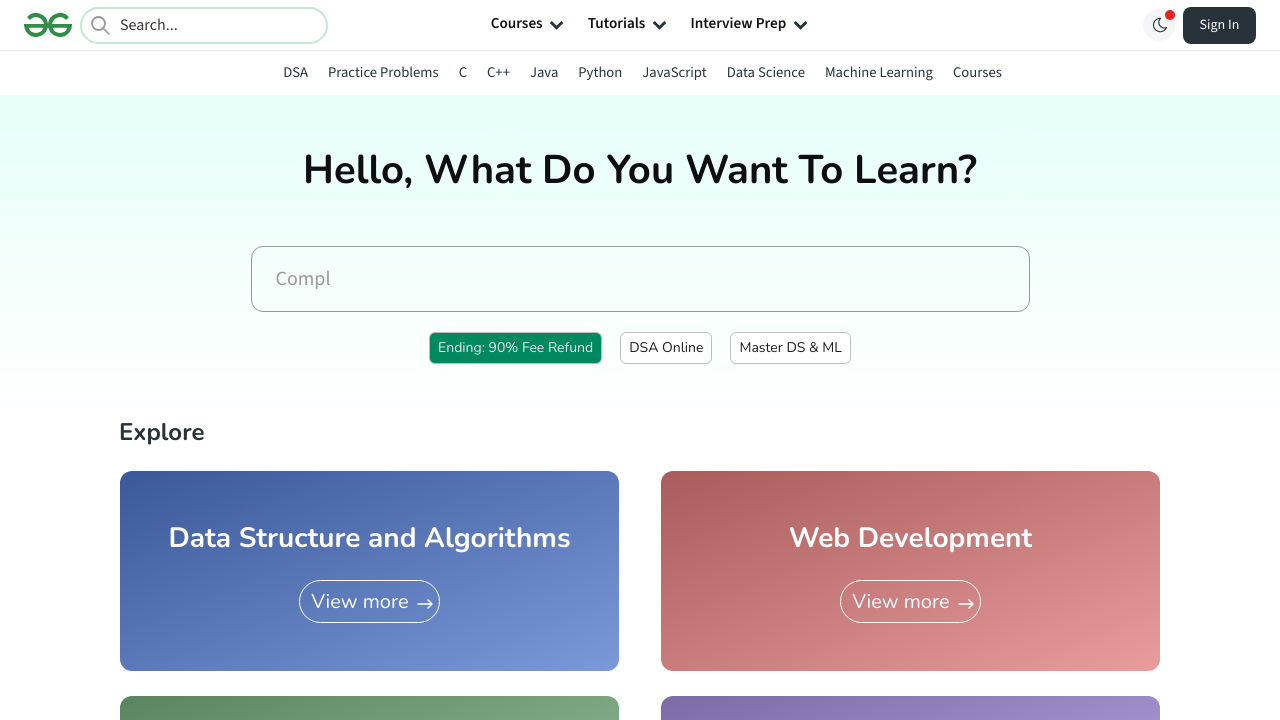

Waited 2 seconds for find dialog to appear
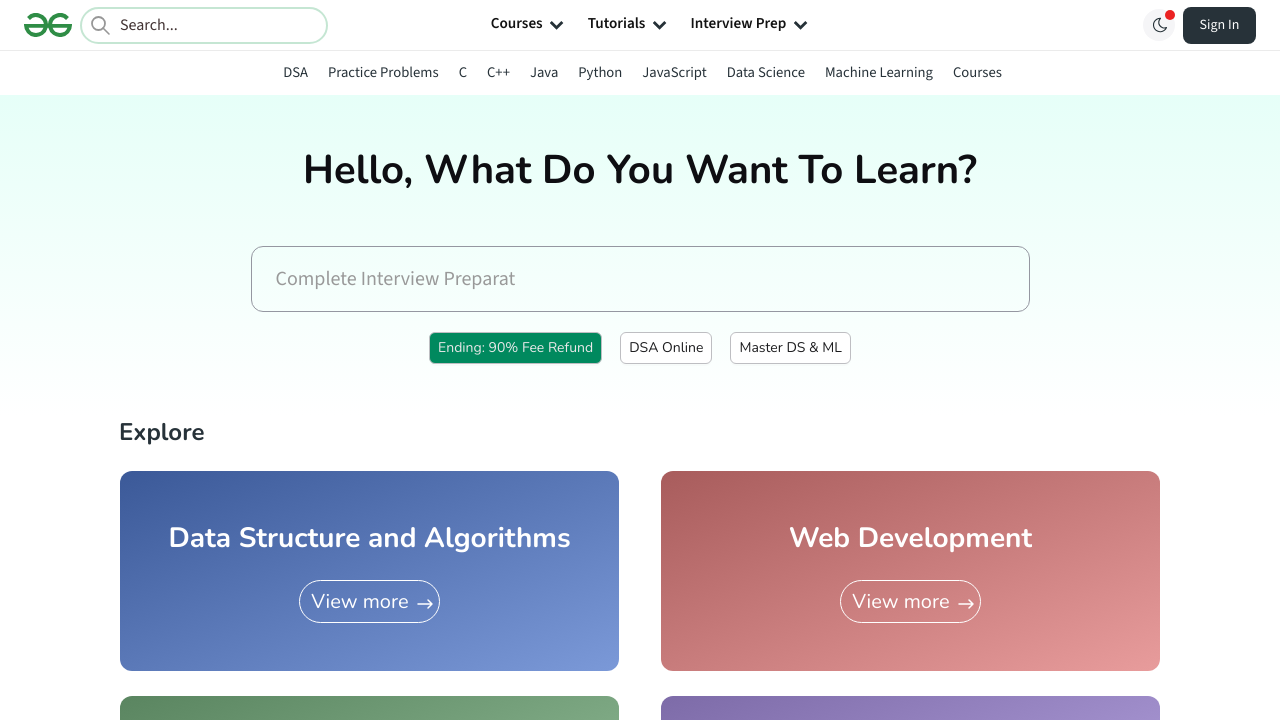

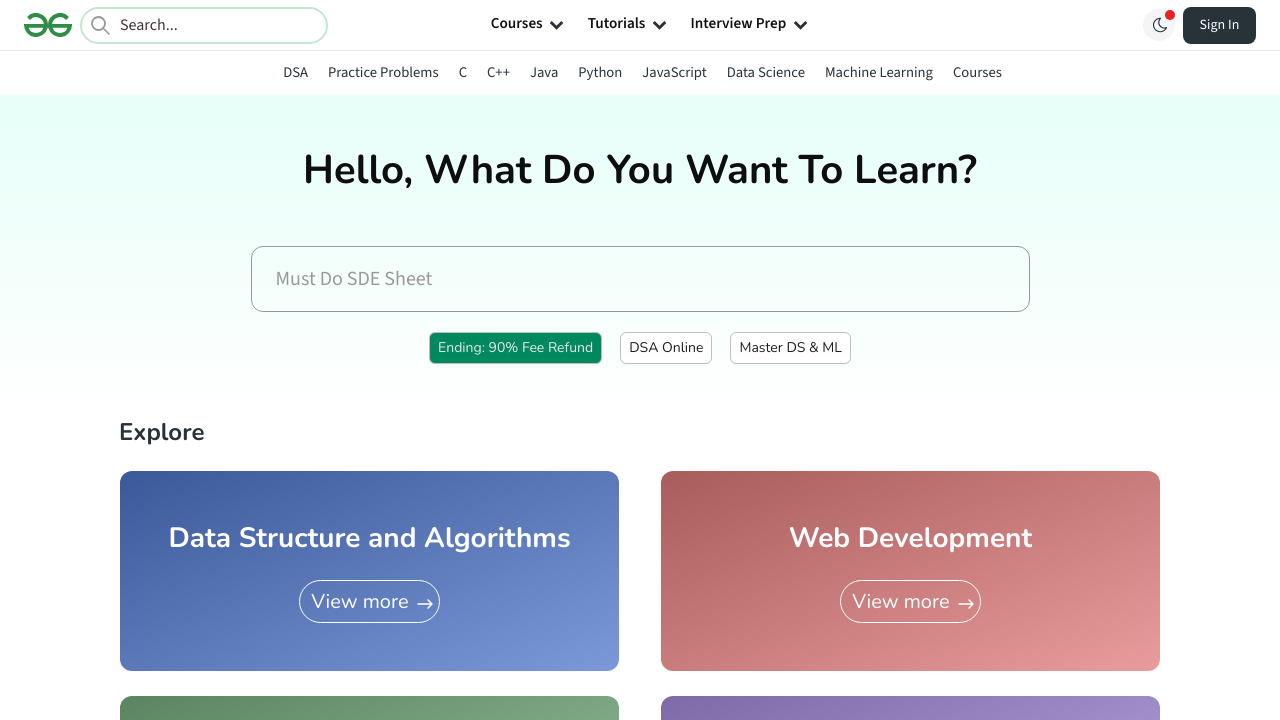